Tests the resizable widget on jQueryUI by dragging the resize handle to change the element size

Starting URL: https://jqueryui.com/resizable/

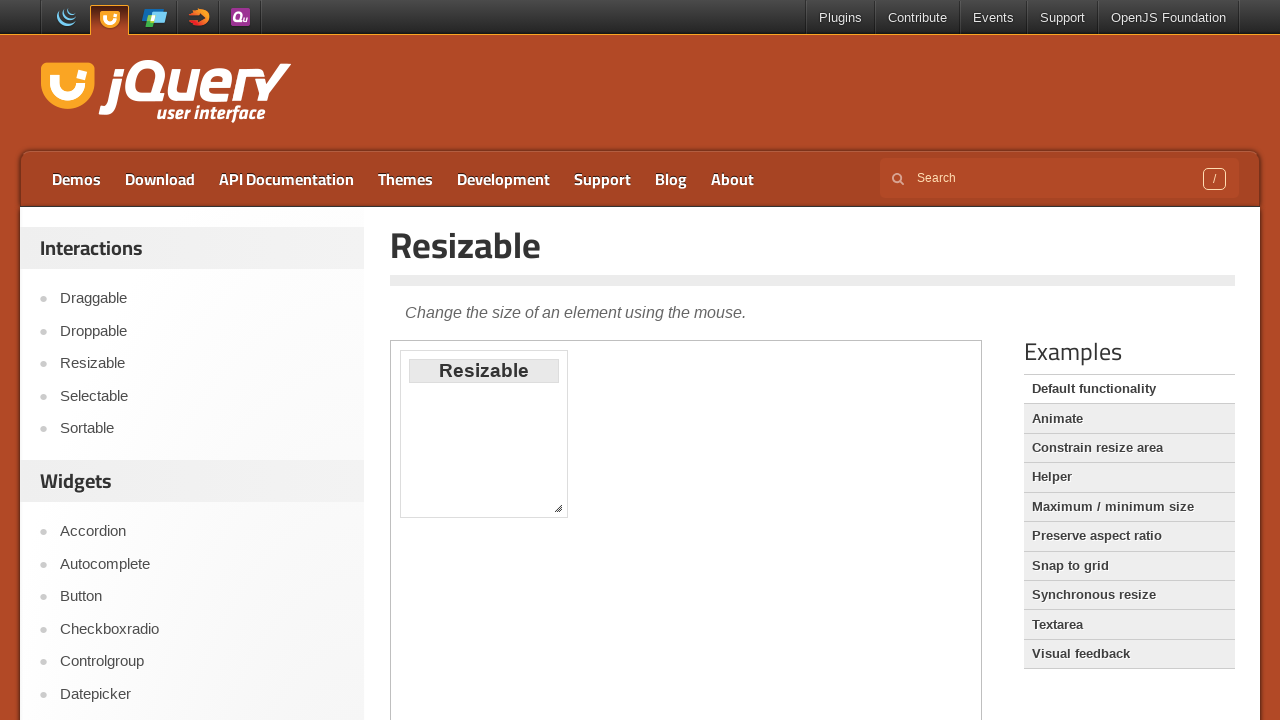

Located the demo iframe
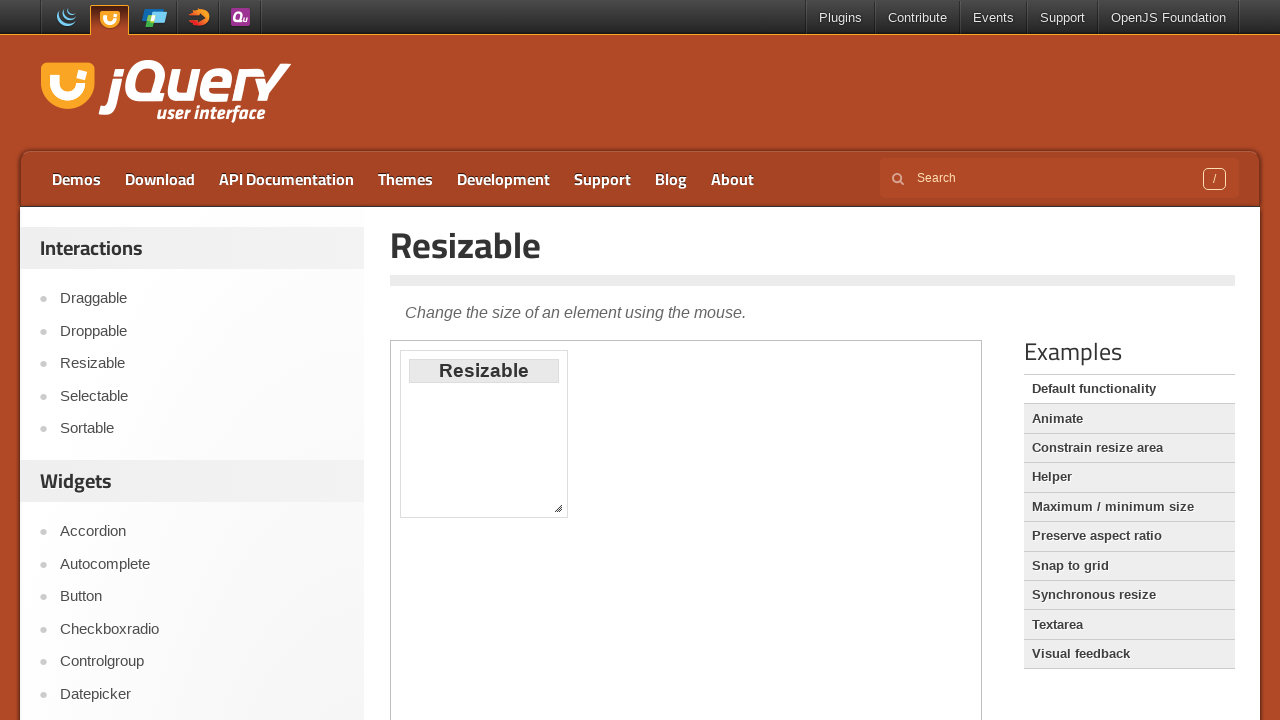

Located the resizable element
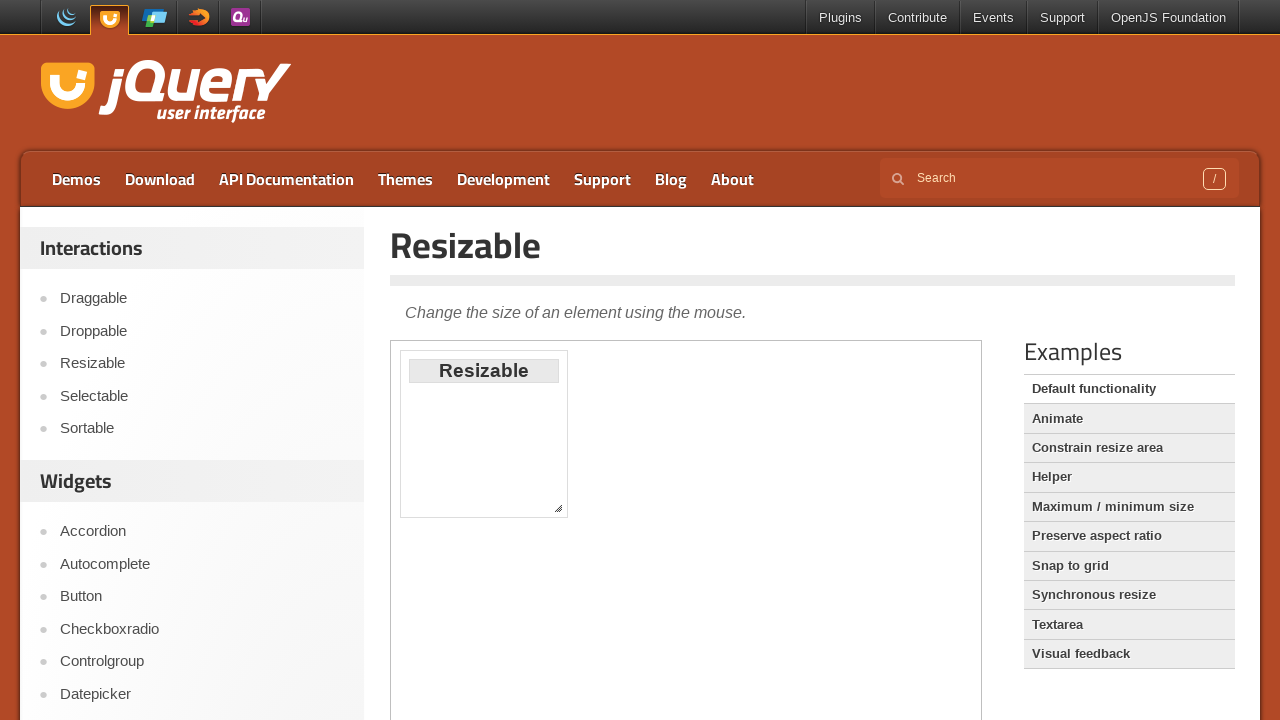

Located the resize handle (bottom-right corner)
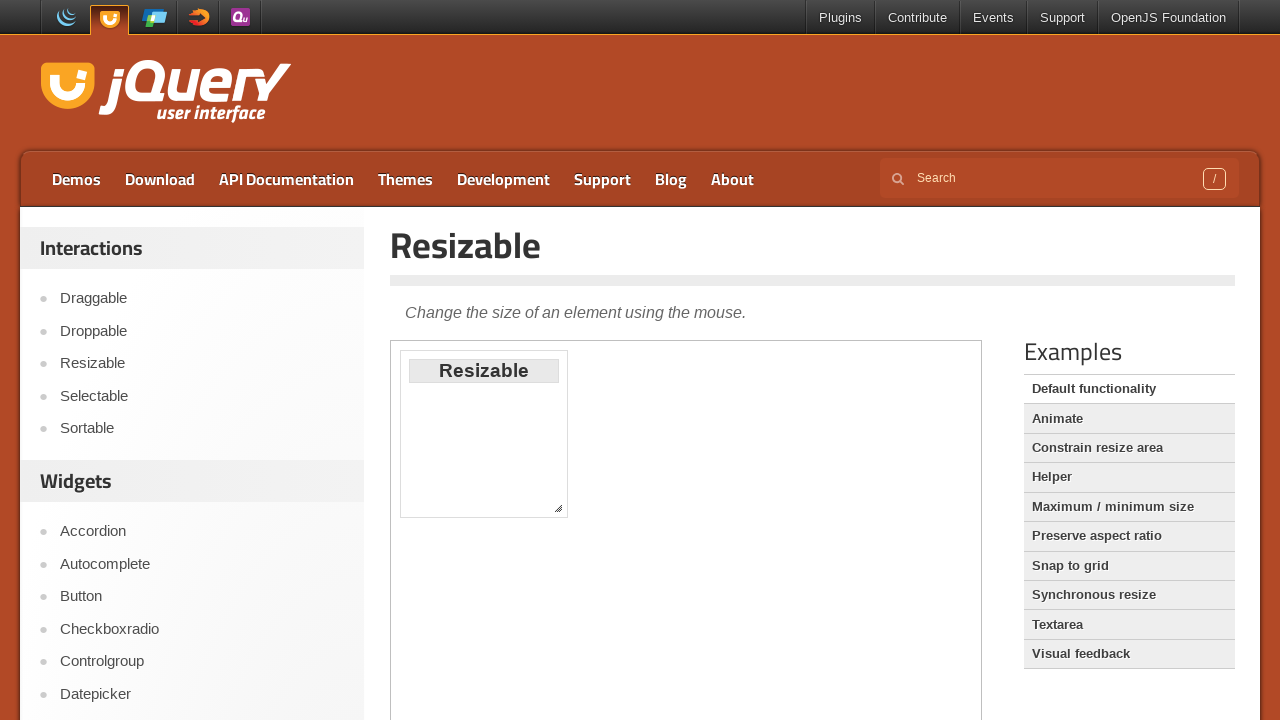

Got bounding box of the resize handle
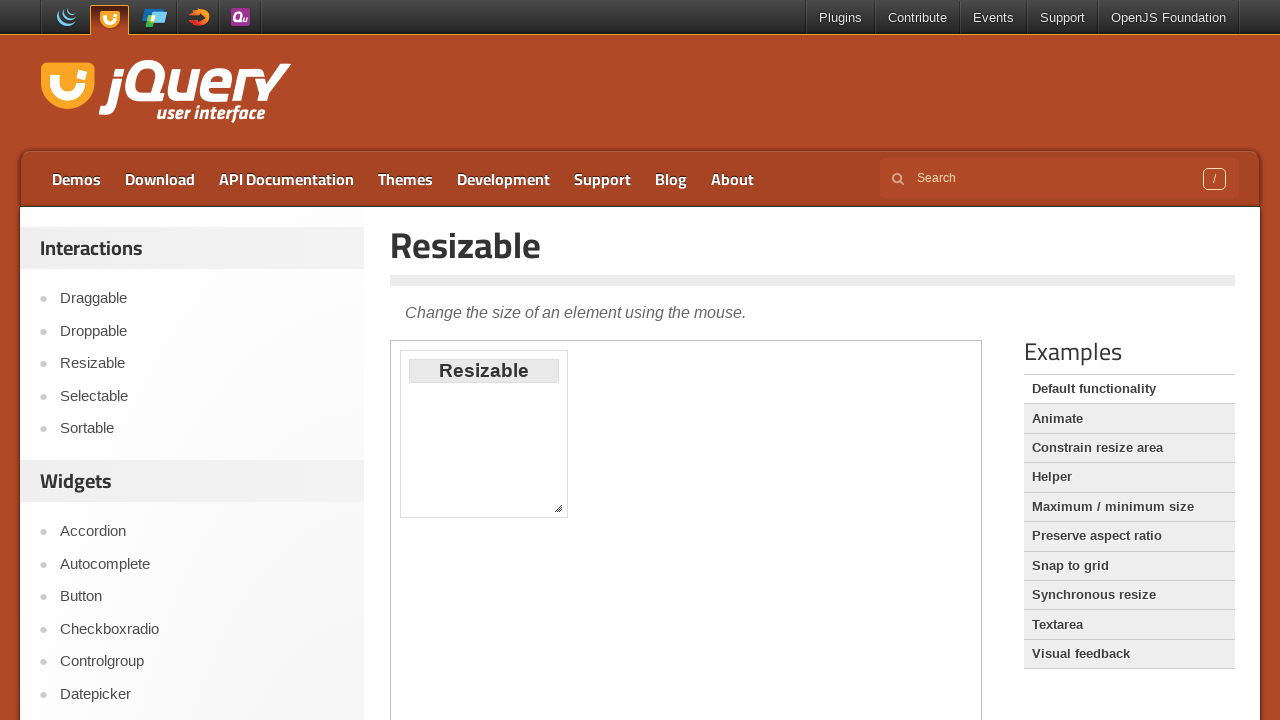

Moved mouse to the center of the resize handle at (558, 508)
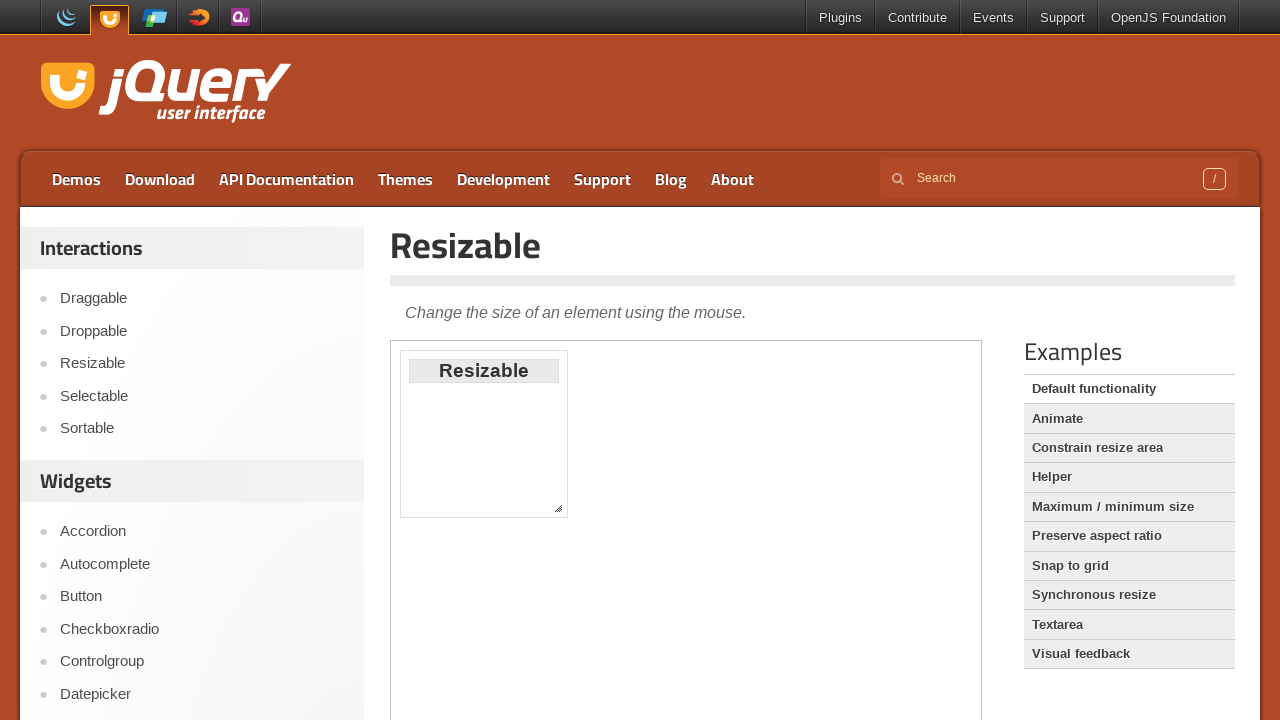

Pressed down the mouse button on the resize handle at (558, 508)
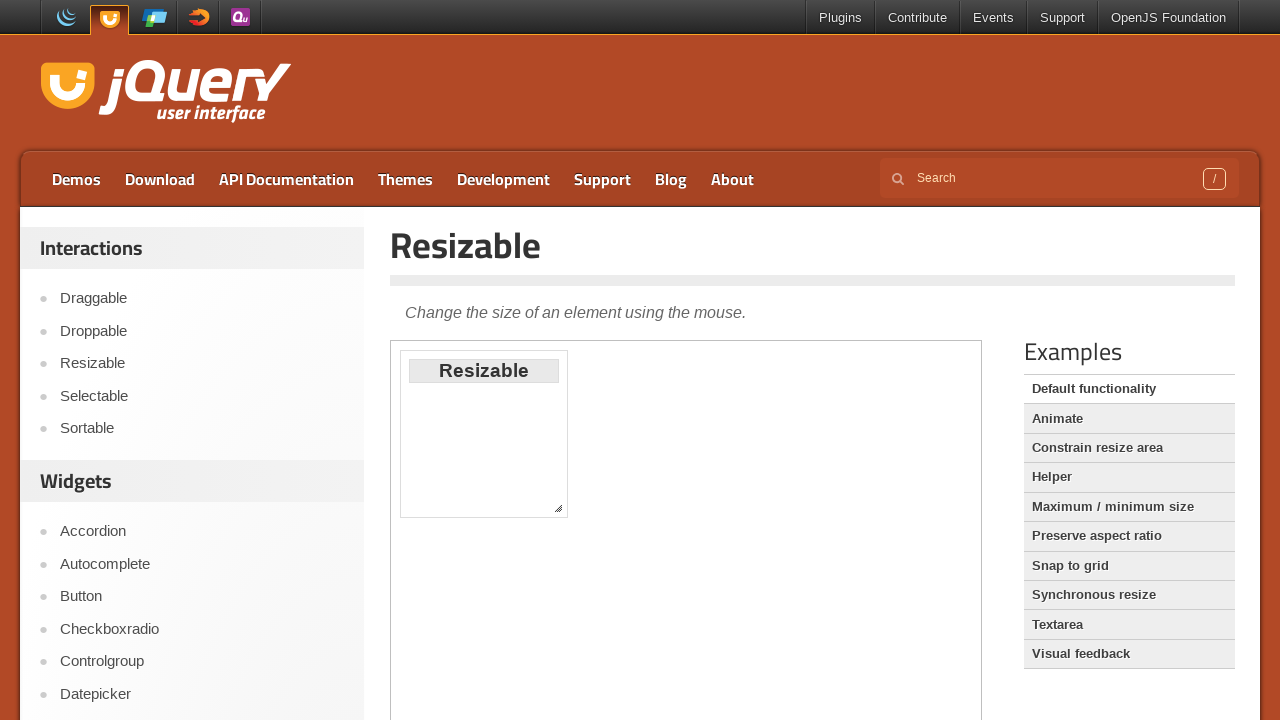

Dragged the resize handle to the right and down at (600, 520)
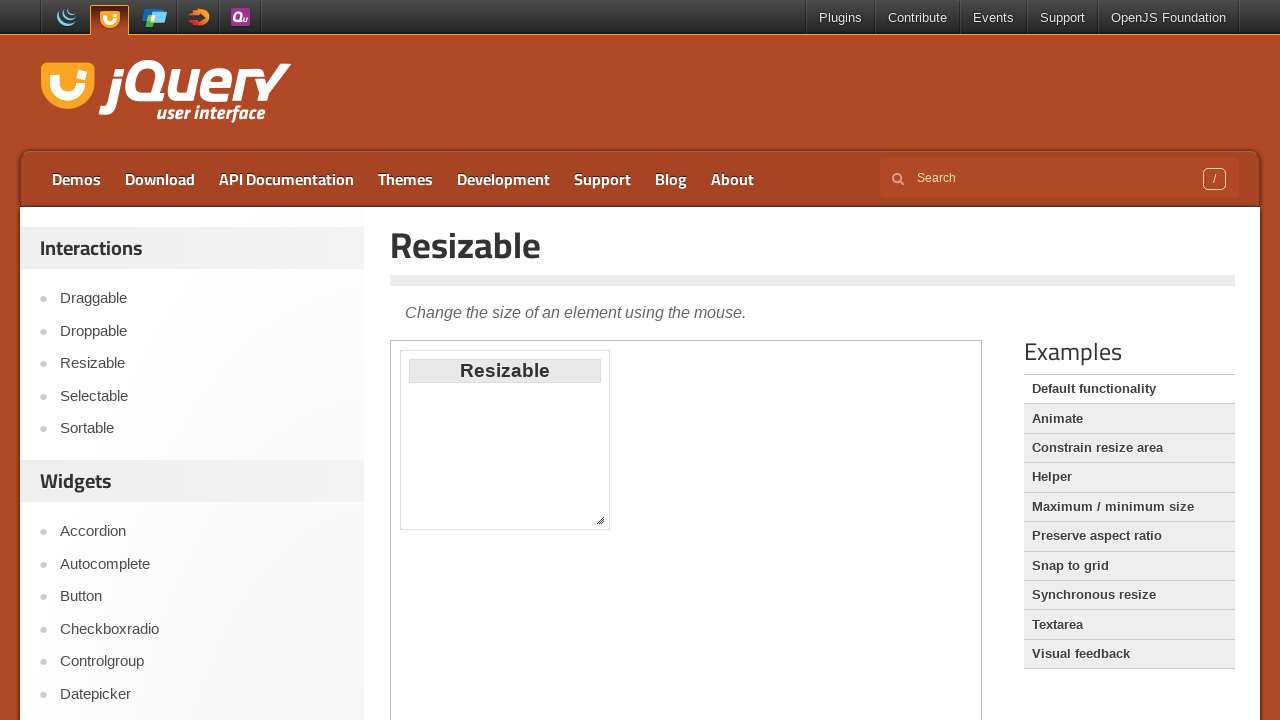

Released the mouse button to complete the resize at (600, 520)
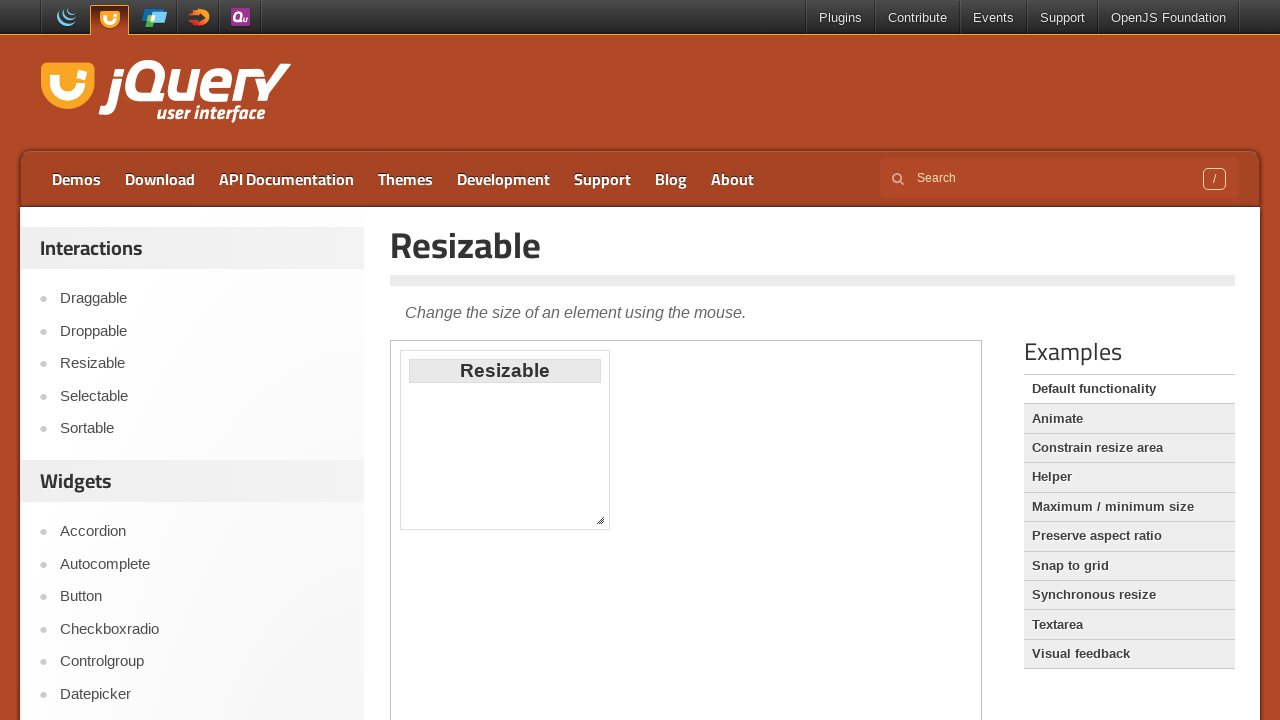

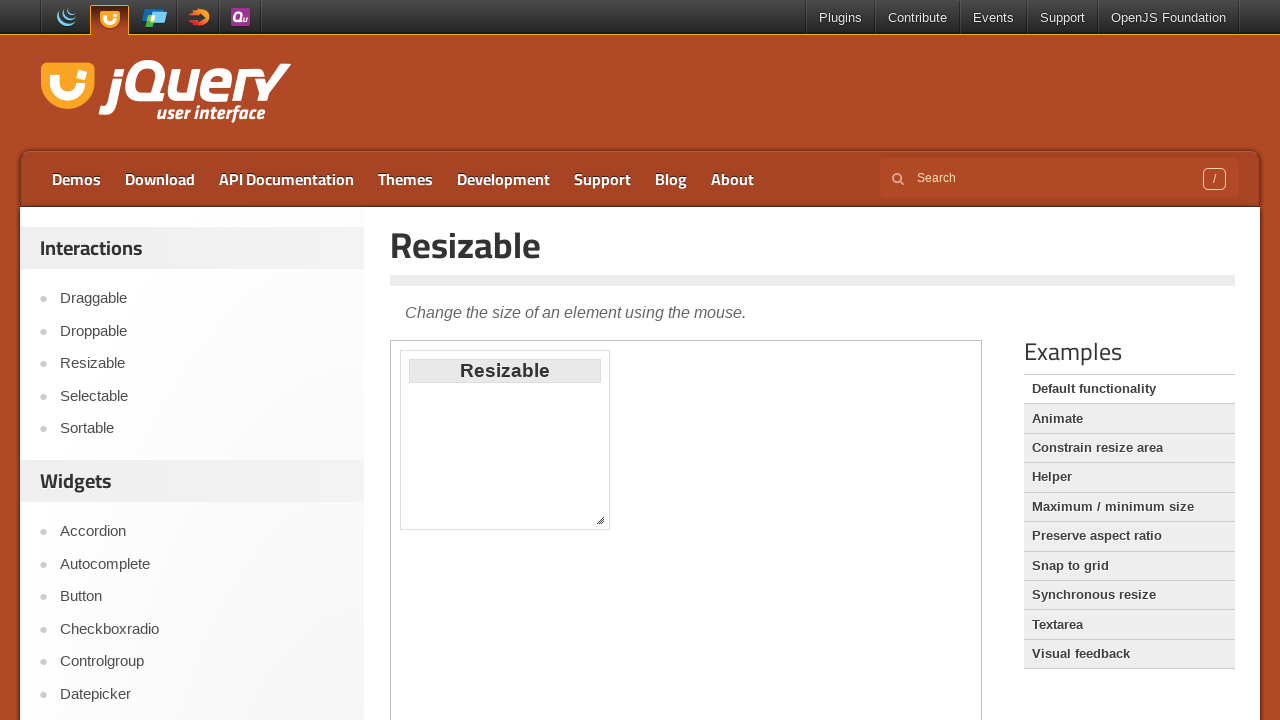